Tests prevent propagation functionality where dragging to inner greedy box does NOT affect the outer box

Starting URL: https://demoqa.com/droppable

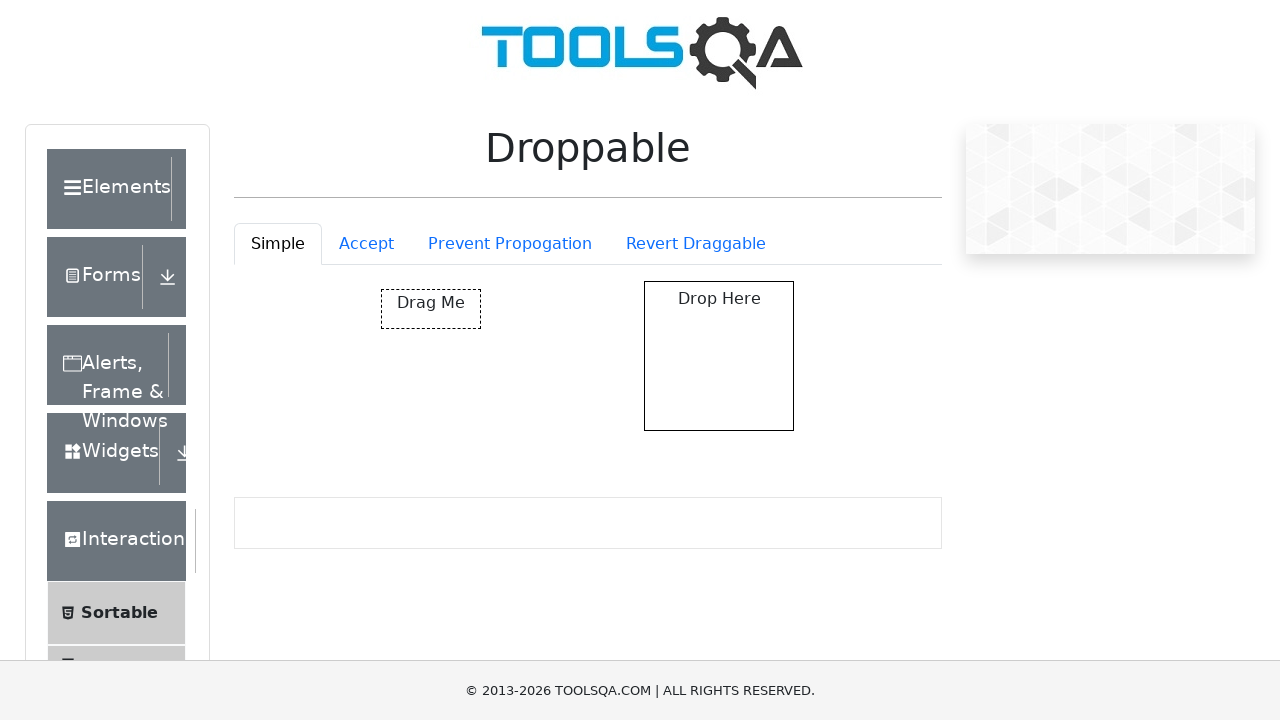

Waited for draggable element to load
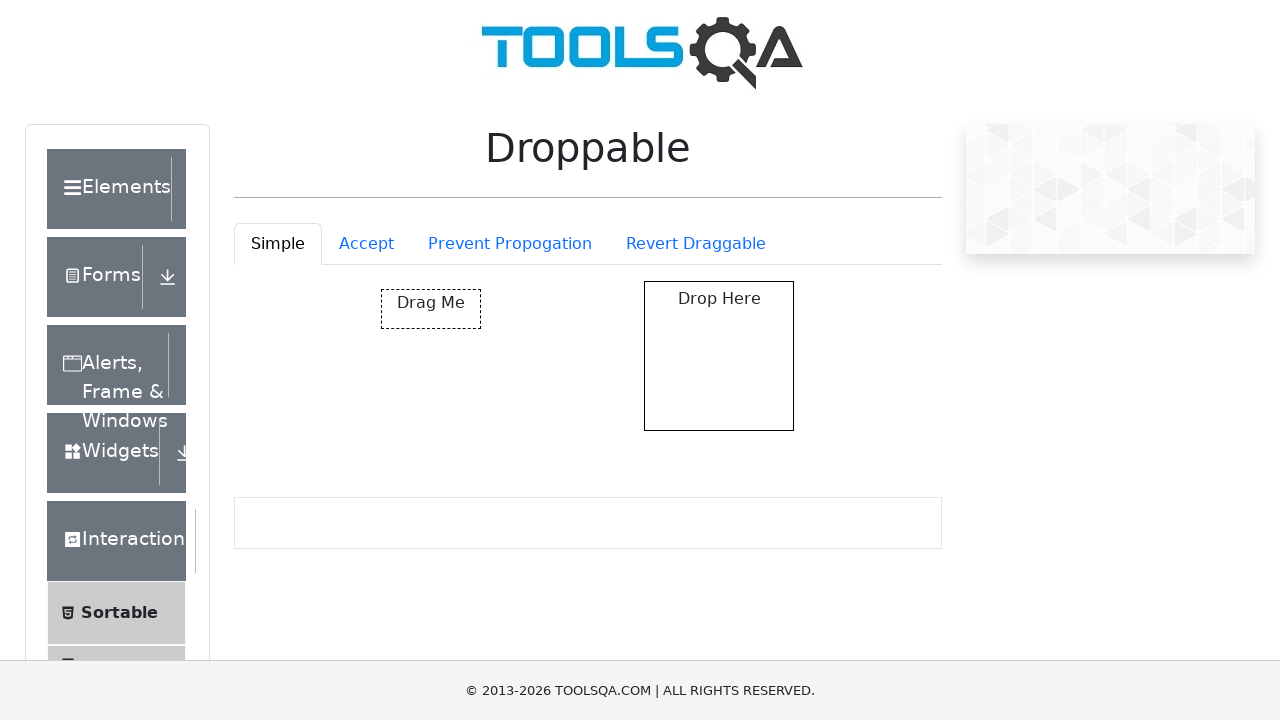

Clicked on Prevent Propagation tab at (510, 244) on #droppableExample-tab-preventPropogation
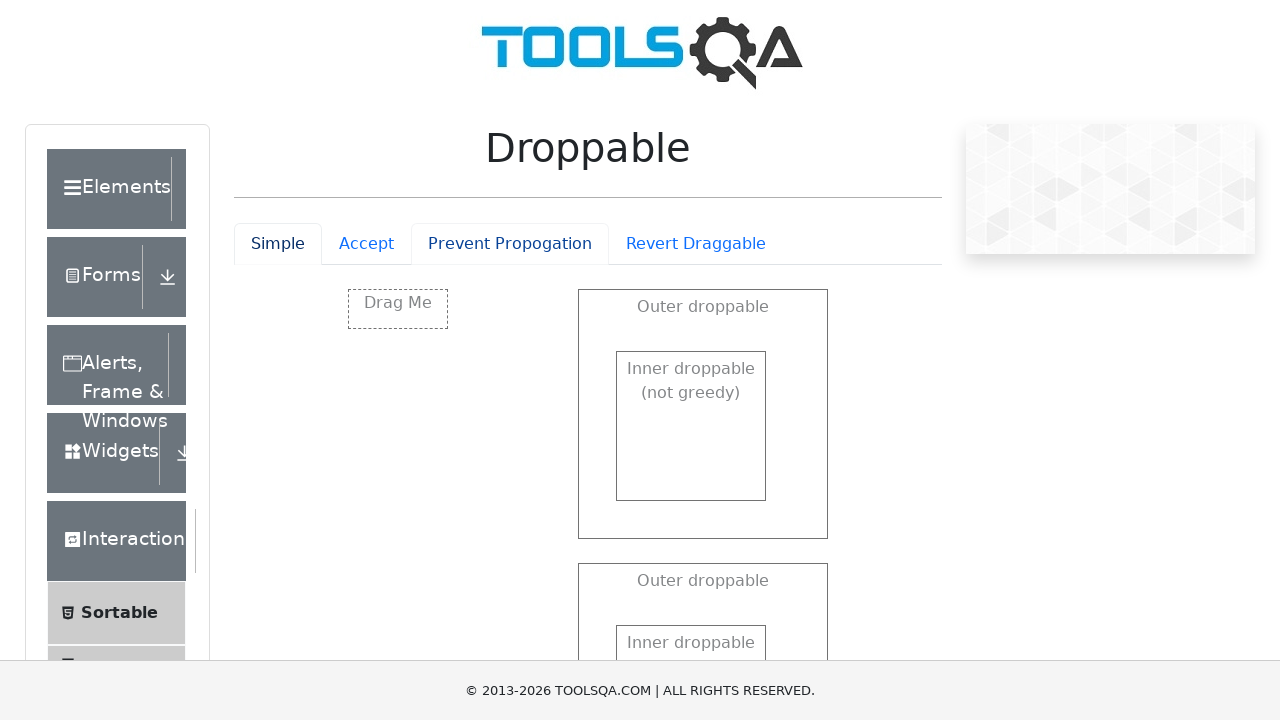

Prevent Propagation tab content loaded
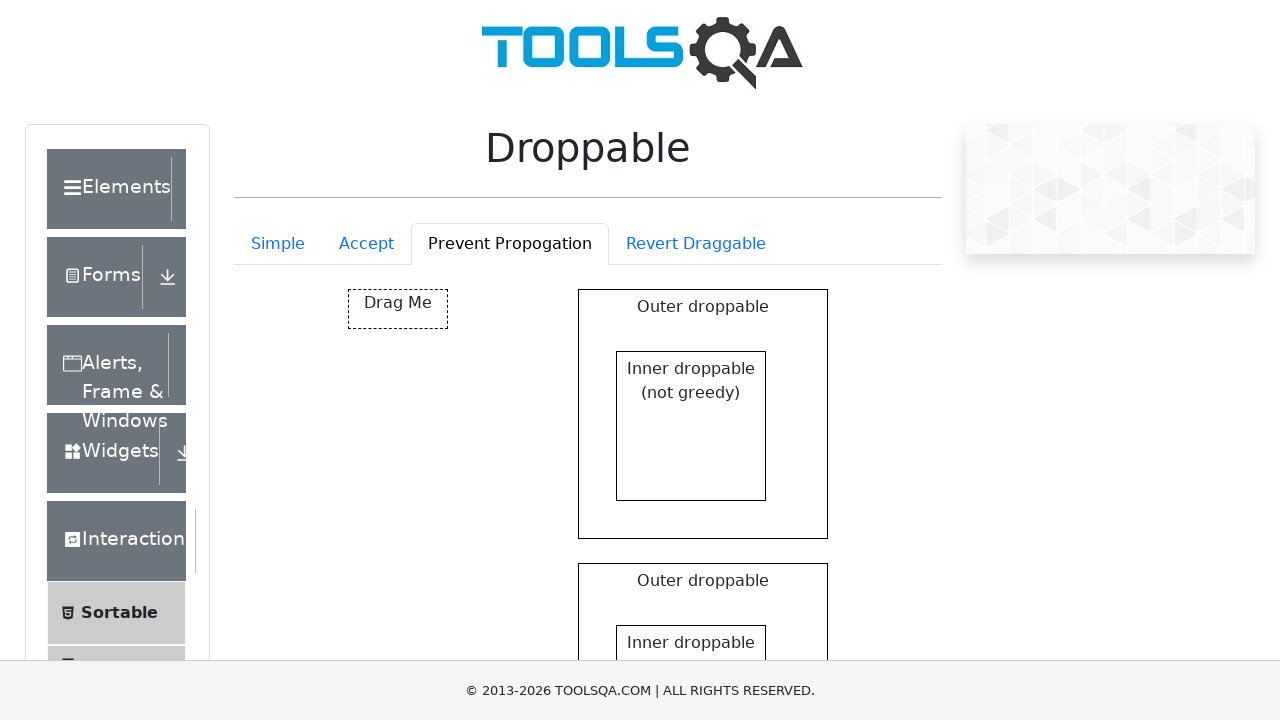

Located drag element and inner greedy drop zone
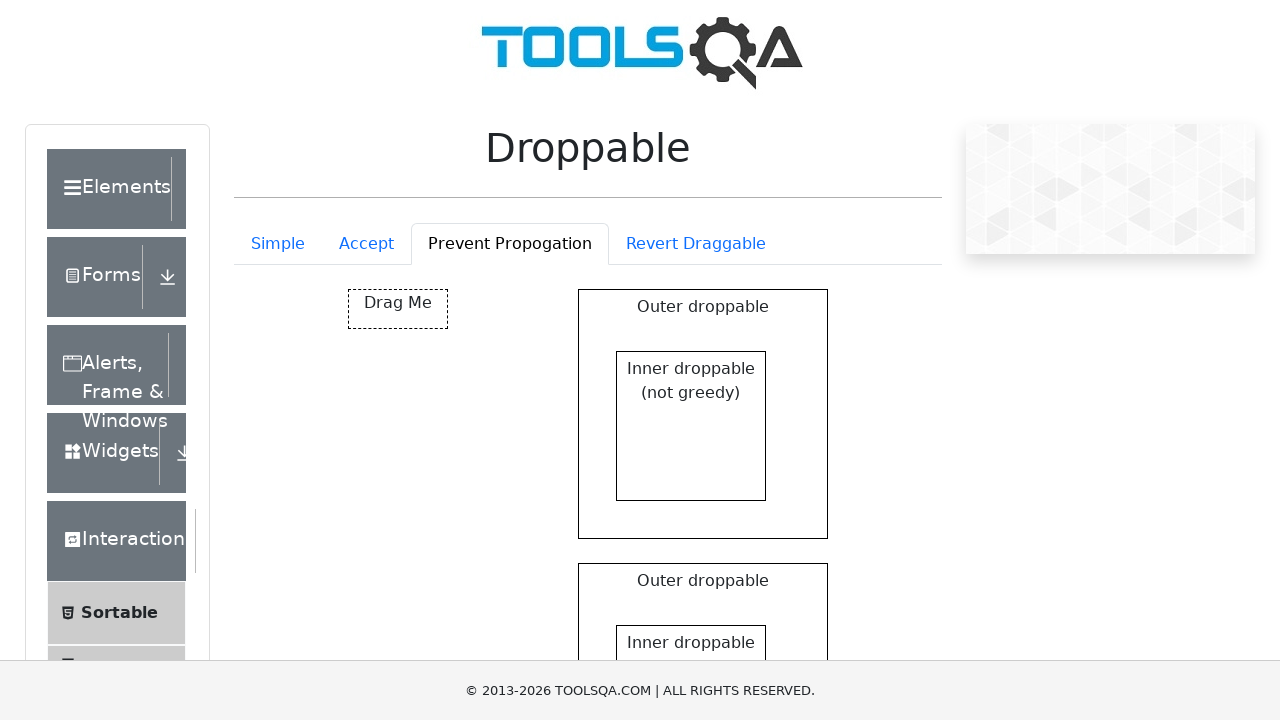

Dragged element to inner greedy drop box at (691, 645)
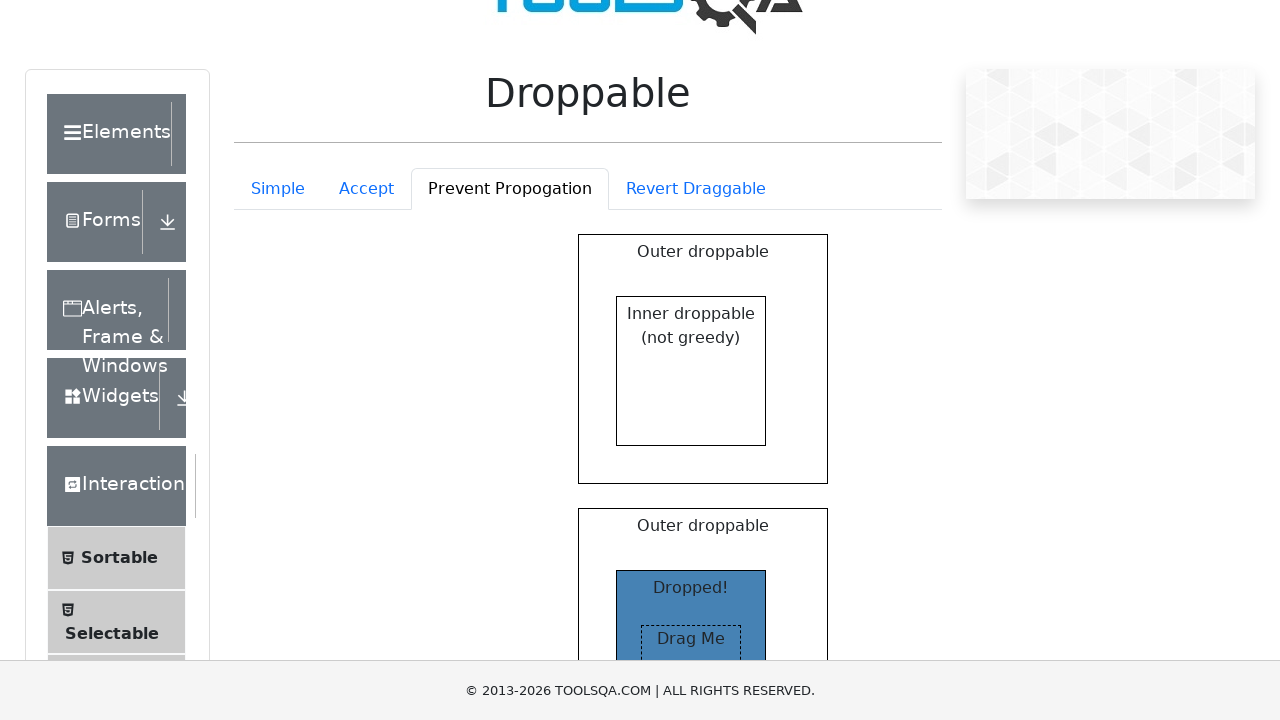

Verified inner greedy box displays 'Dropped!' text, confirming drag succeeded without propagating to outer box
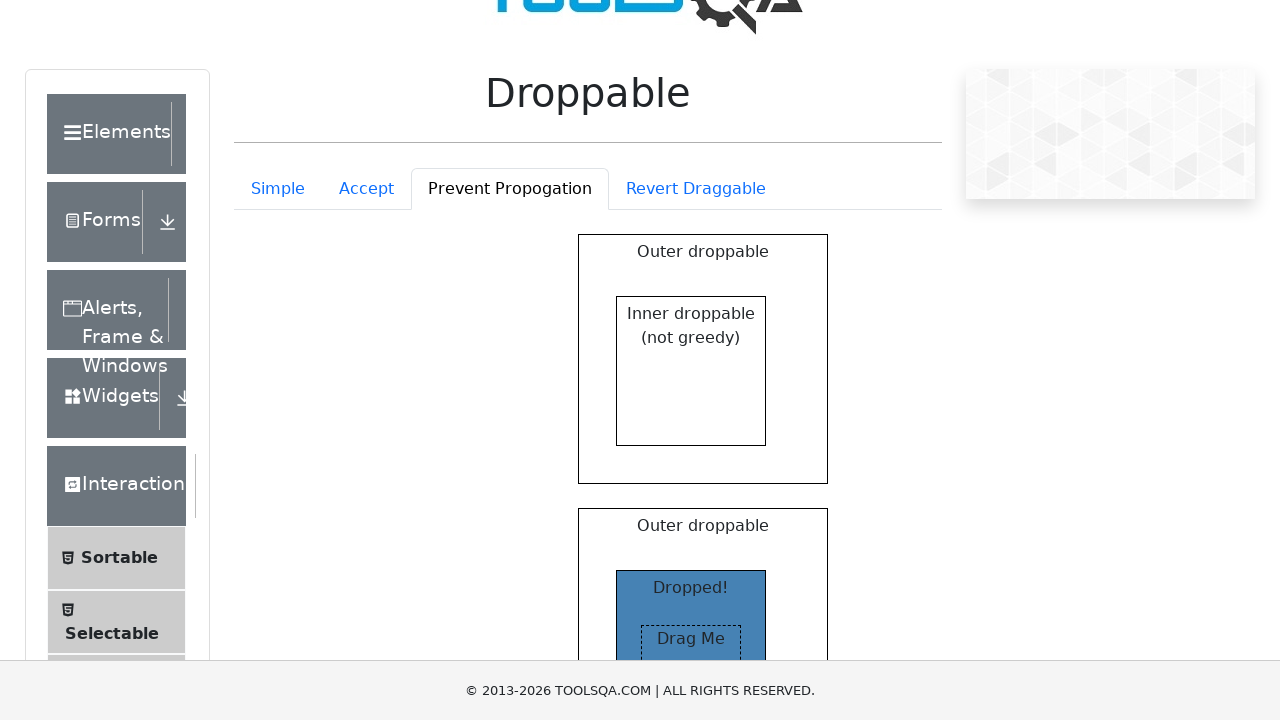

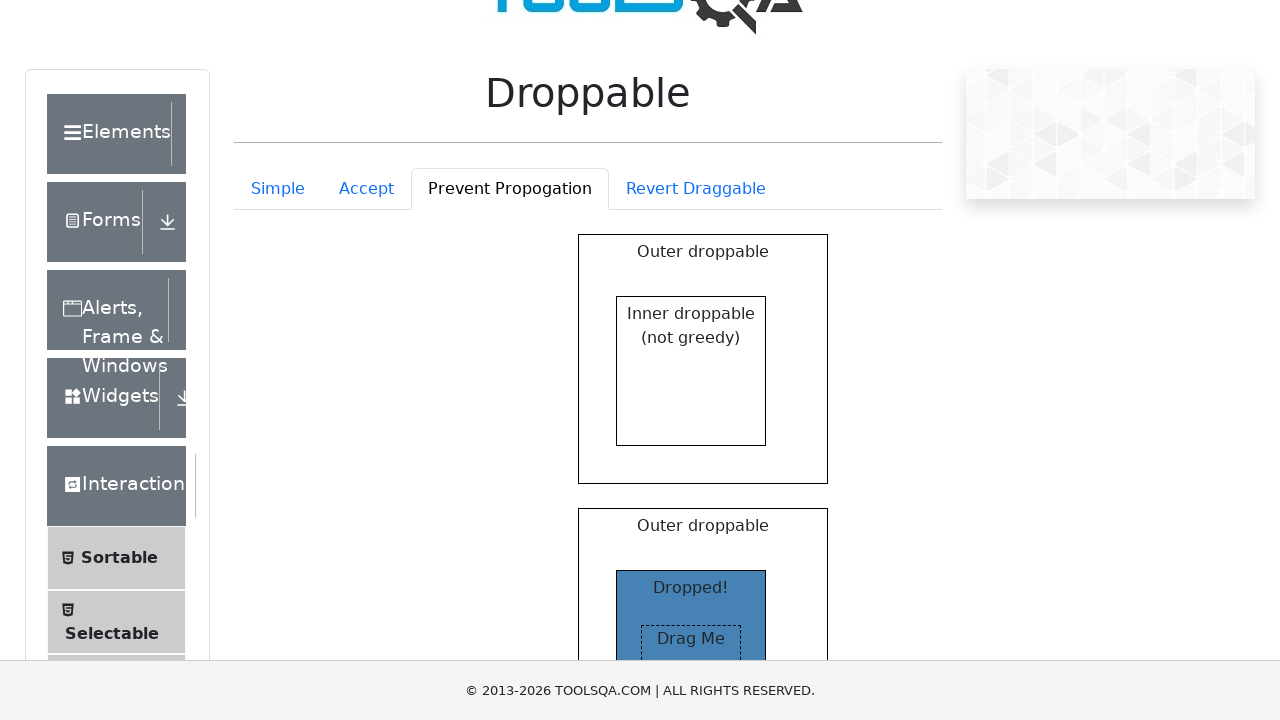